Tests search functionality with author name and surname without space to verify error message

Starting URL: https://www.sharelane.com/cgi-bin/main.py

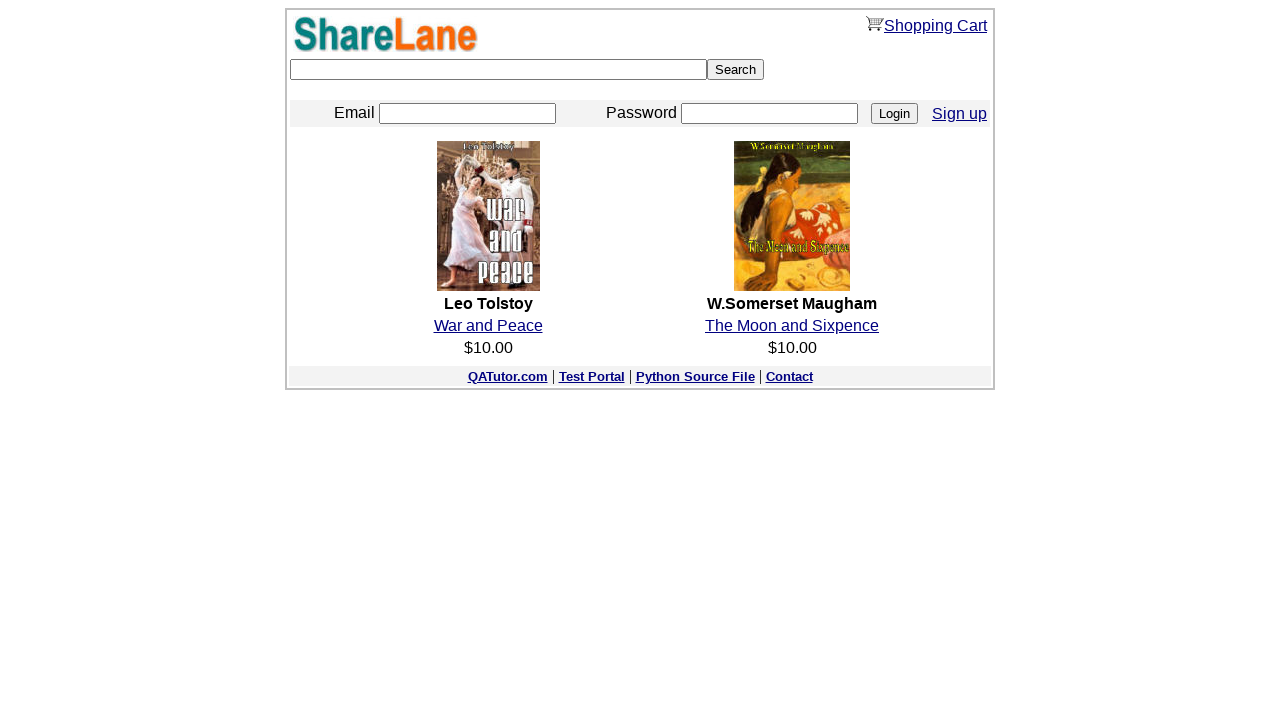

Filled search field with author name 'marktwain' without space on [type=text]
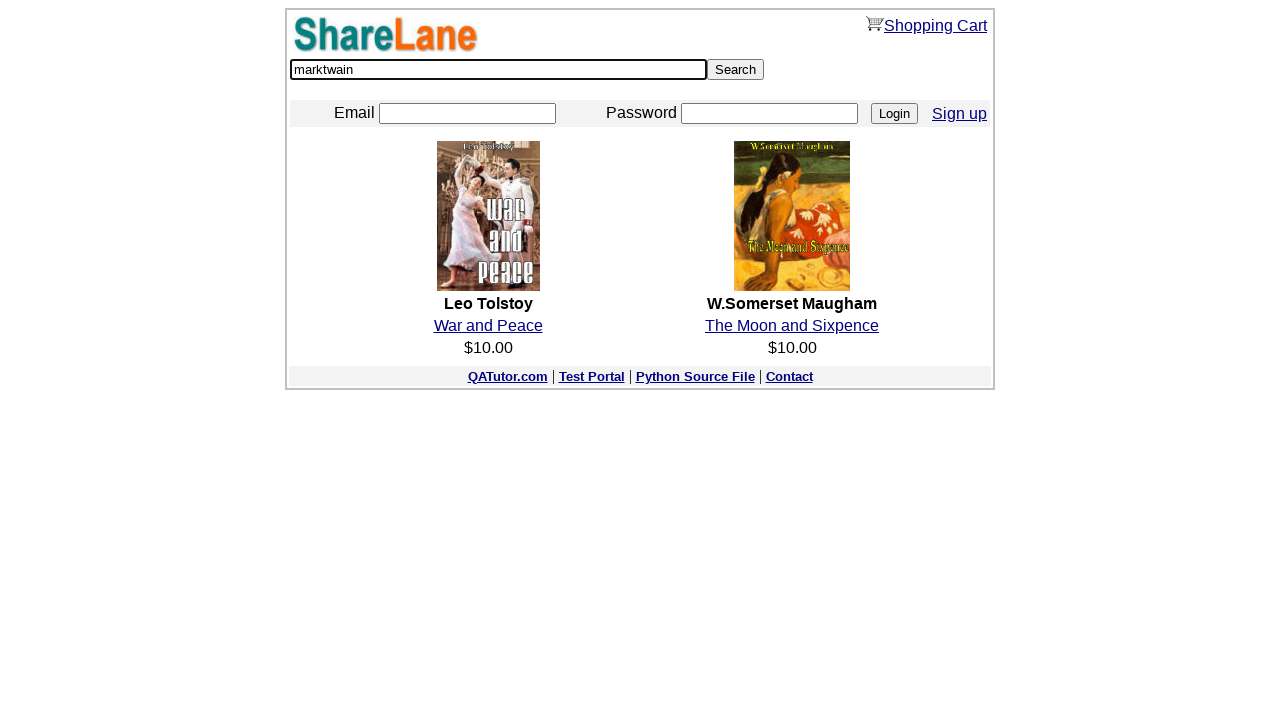

Clicked search button to search for author at (736, 70) on [value=Search]
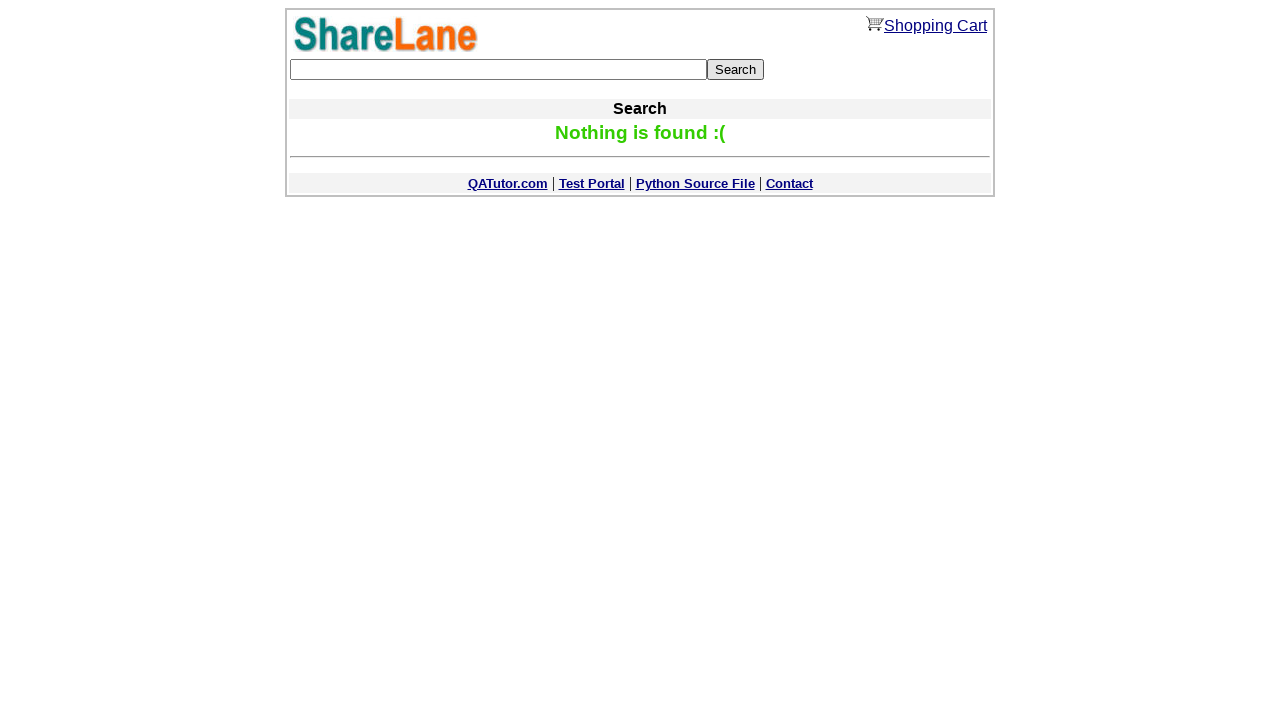

Error message appeared confirming search rejected author name without space
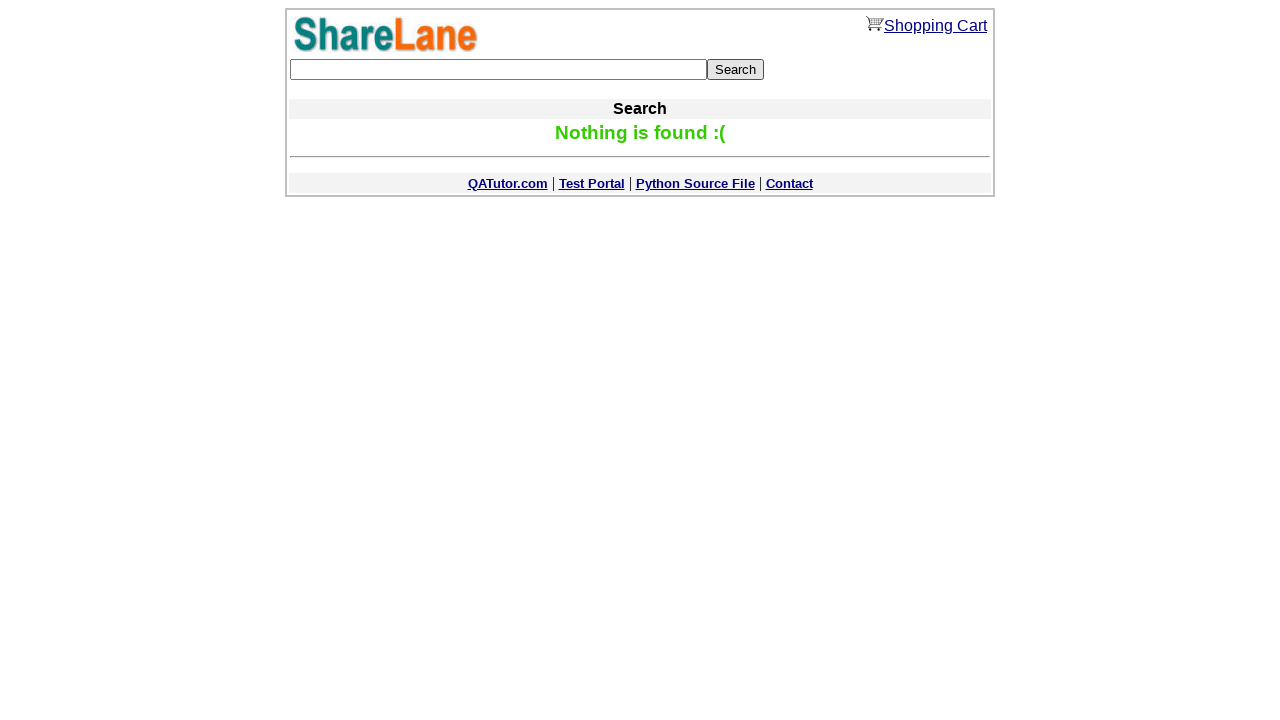

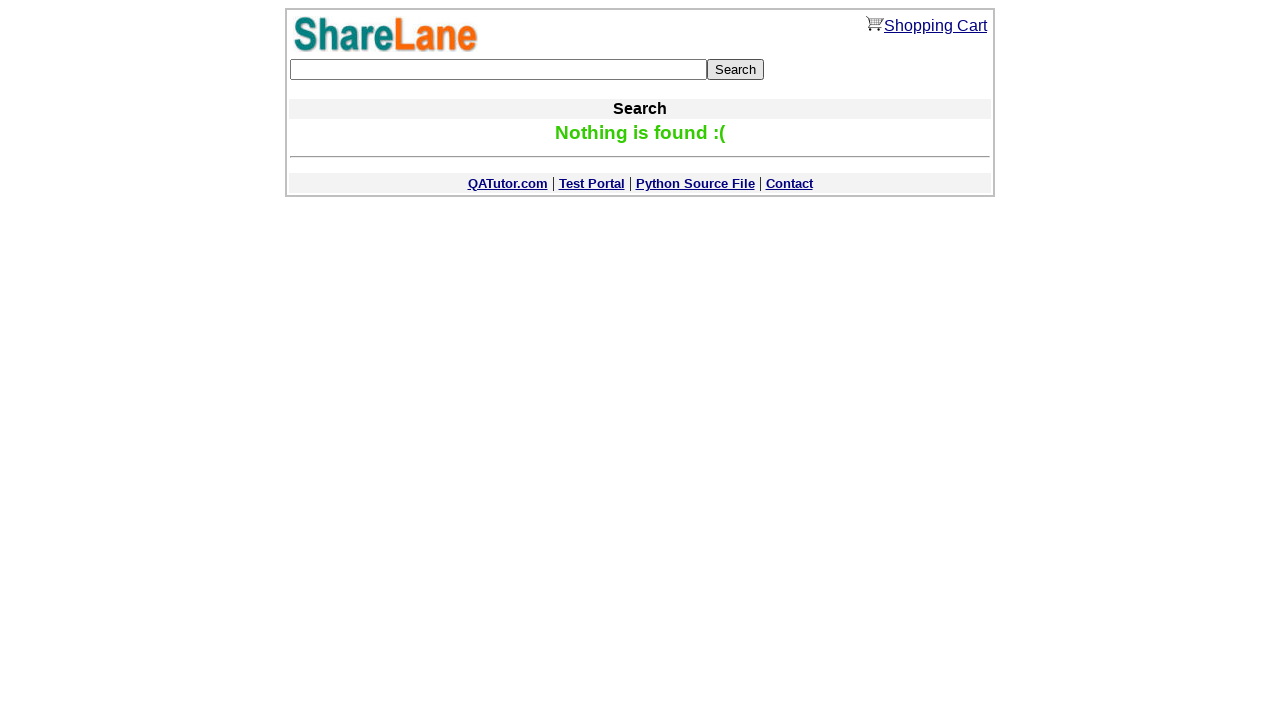